Tests dynamic loading using explicit waits for loading indicator to disappear and content to appear

Starting URL: https://automationfc.github.io/dynamic-loading/

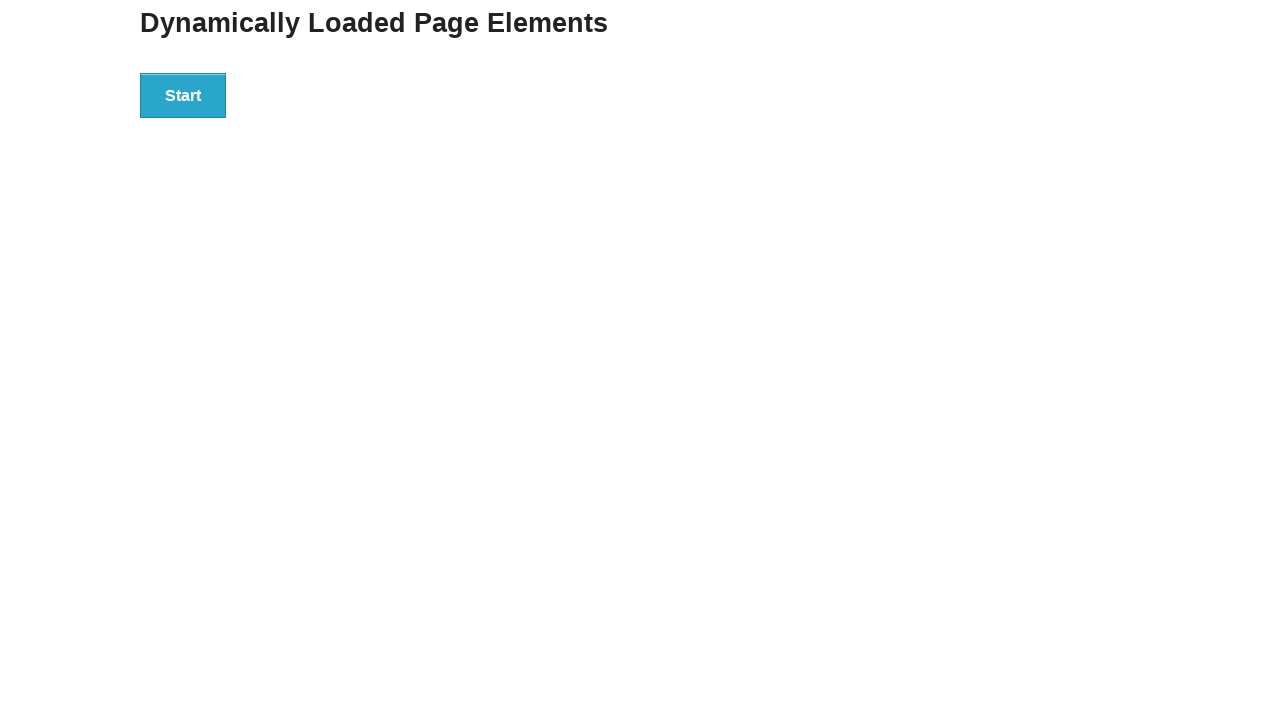

Clicked the Start button to trigger dynamic loading at (183, 95) on xpath=//button[text()='Start']
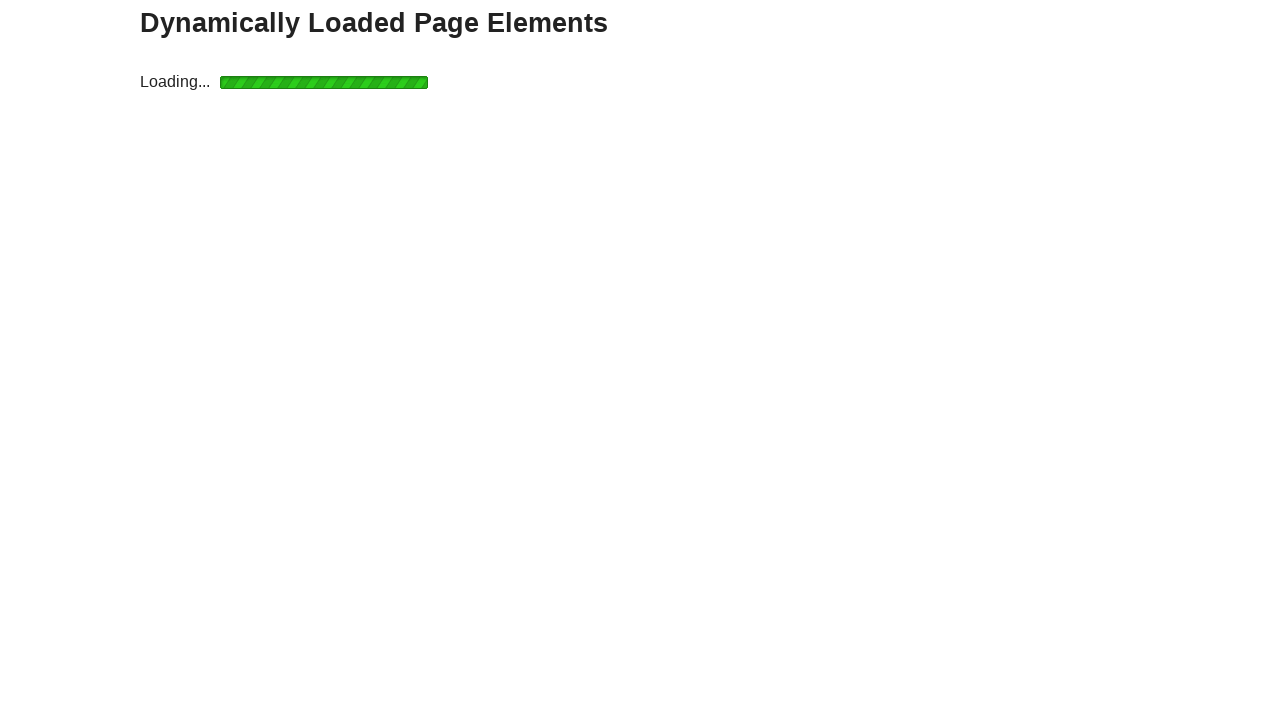

Loading indicator disappeared
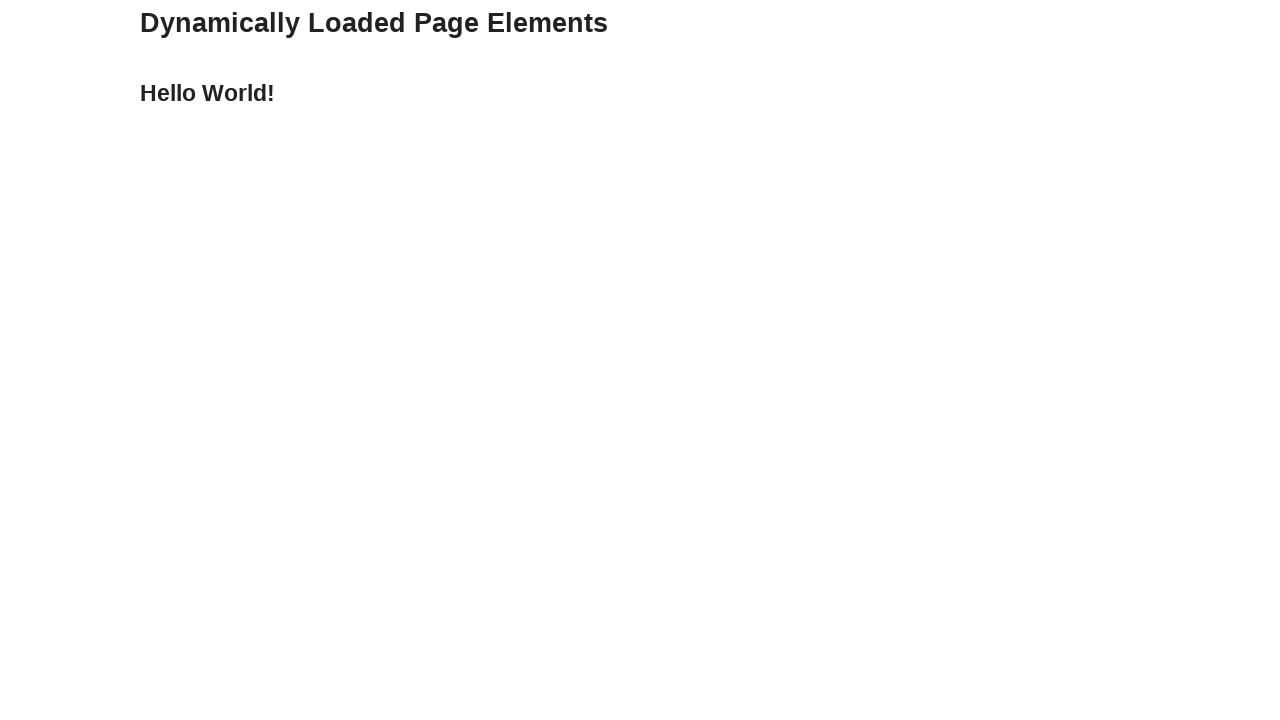

Dynamic content heading appeared
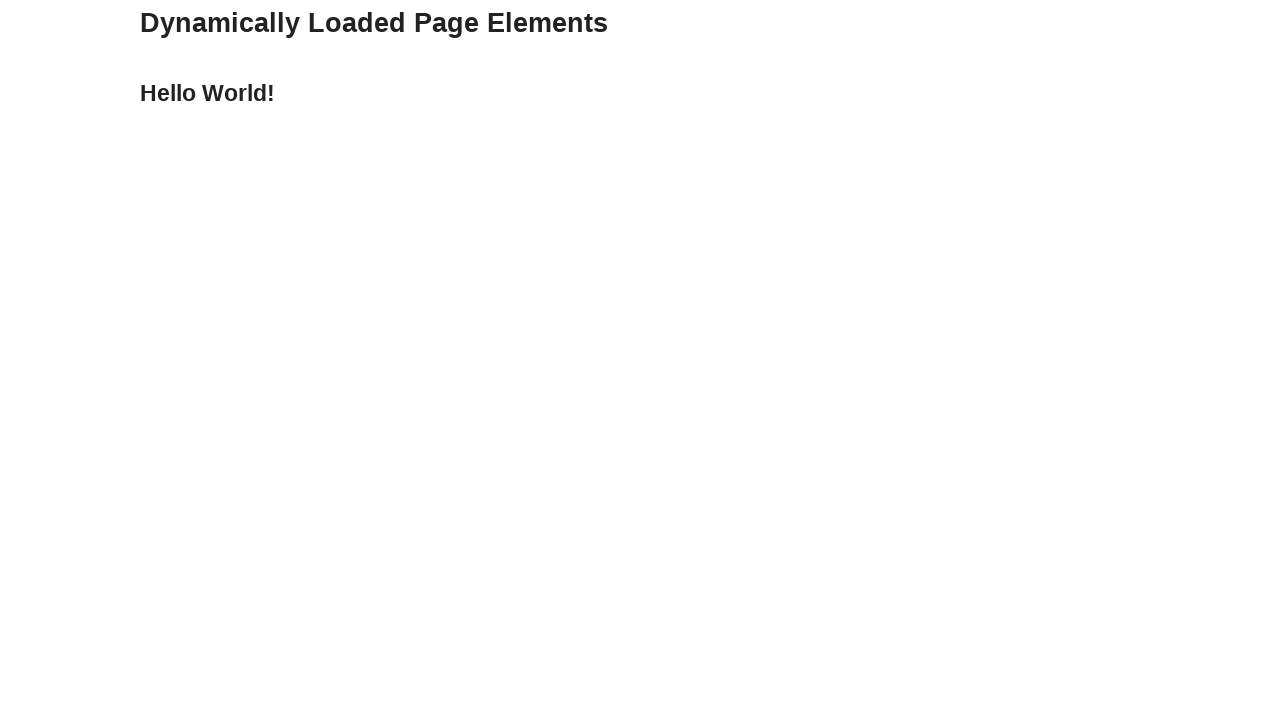

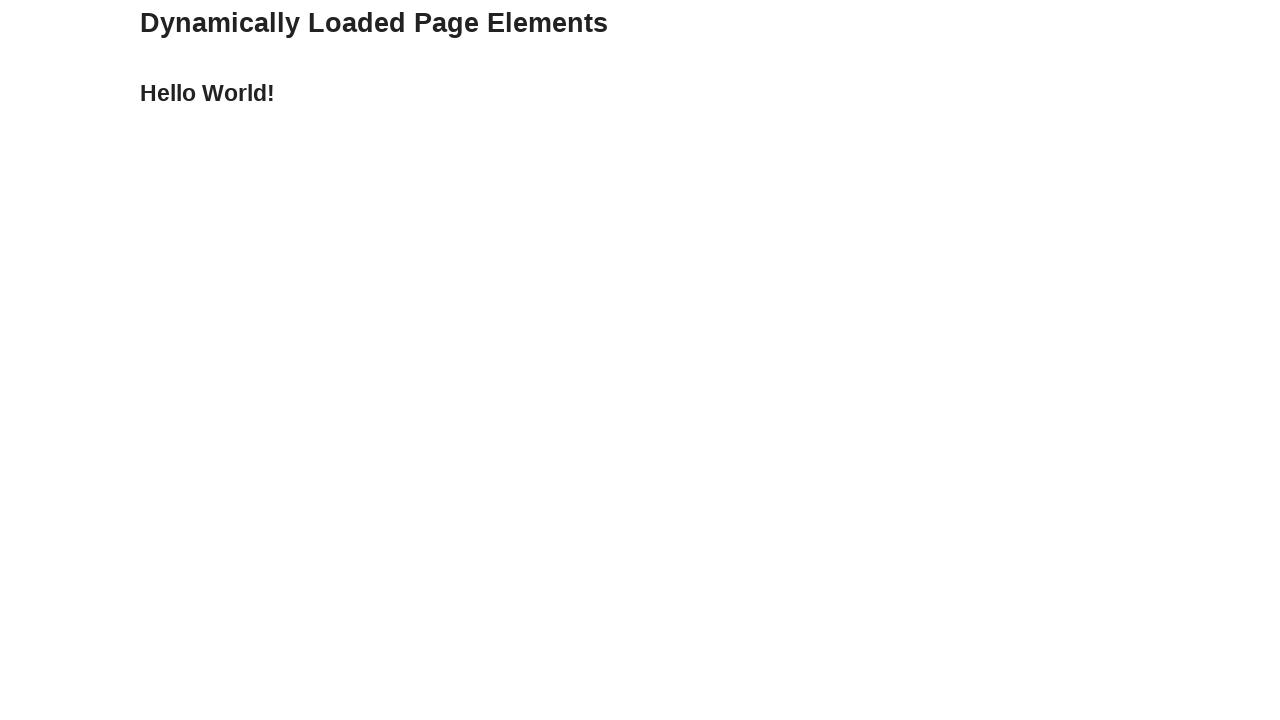